Tests a web form by entering text into a text box and clicking the submit button, then verifying a message is displayed

Starting URL: https://www.selenium.dev/selenium/web/web-form.html

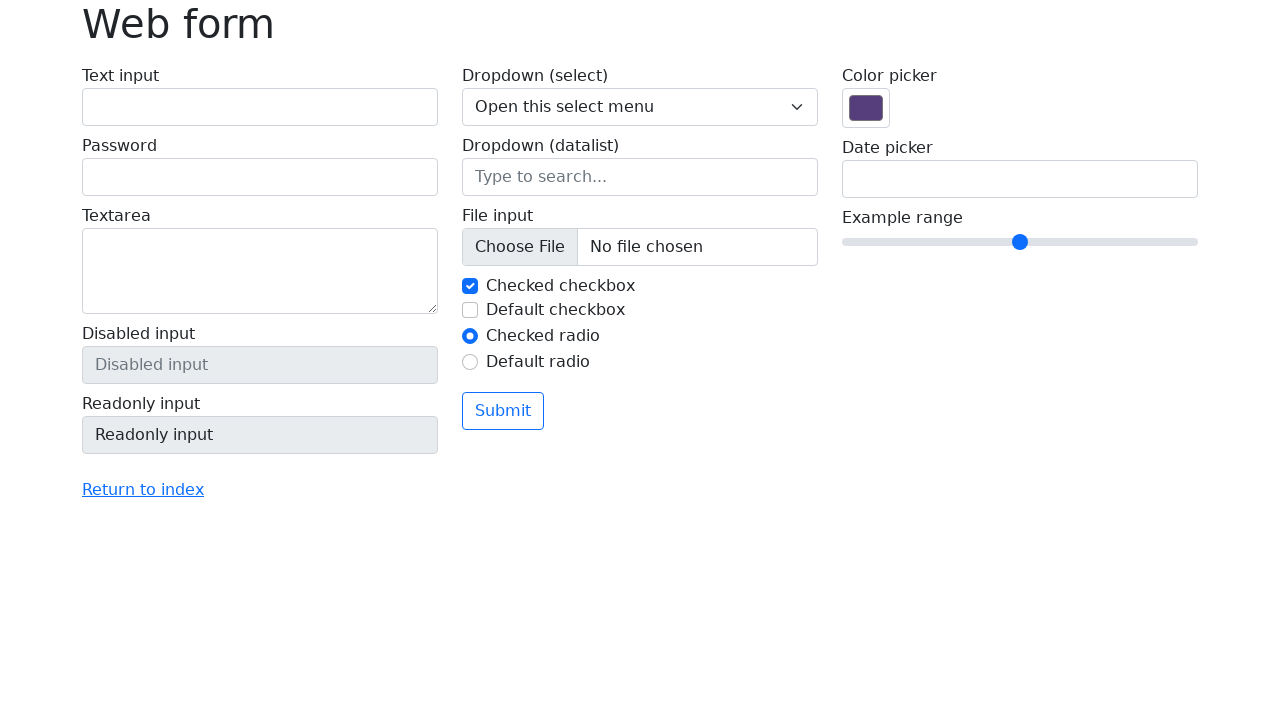

Filled text box with 'Selenium' on input[name='my-text']
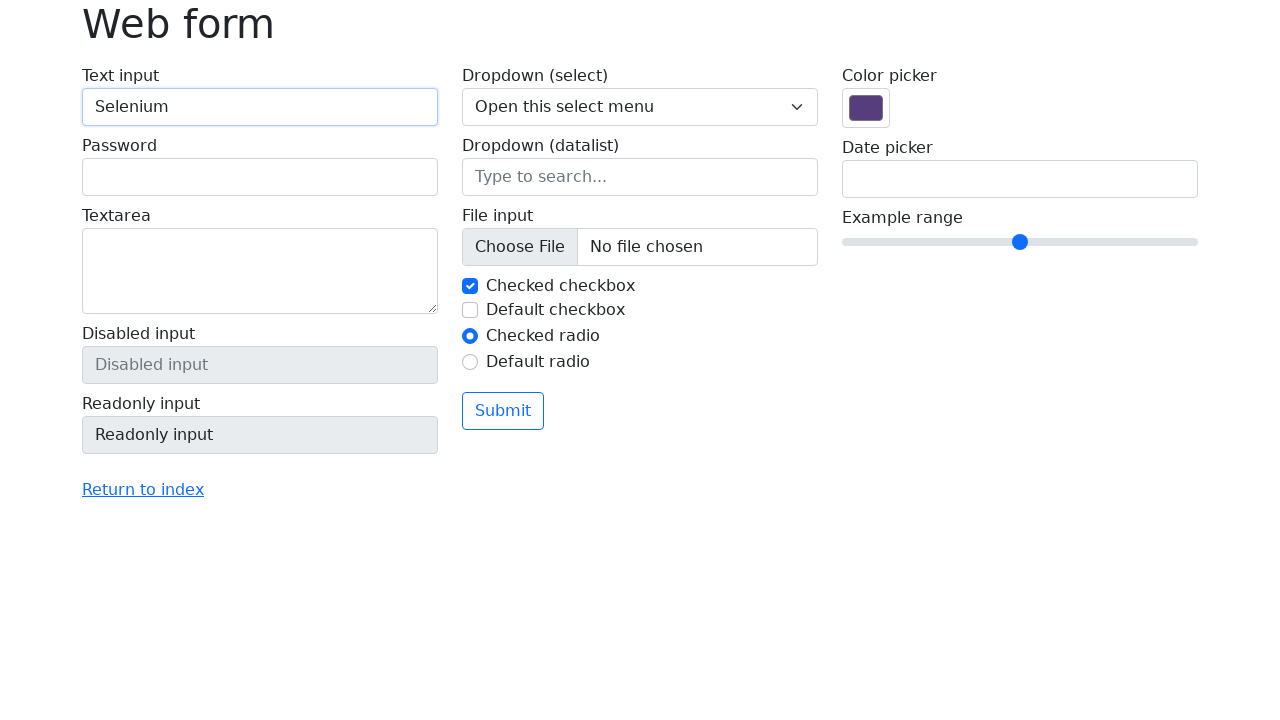

Clicked submit button at (503, 411) on button
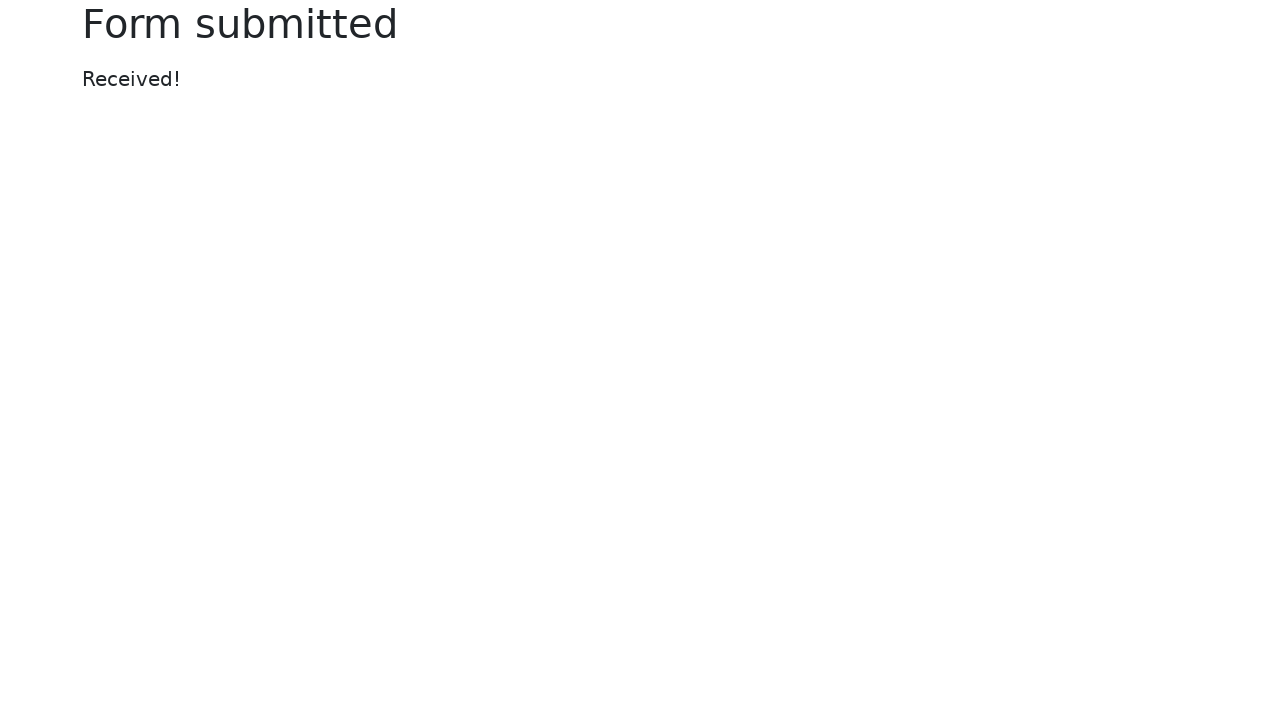

Success message displayed after form submission
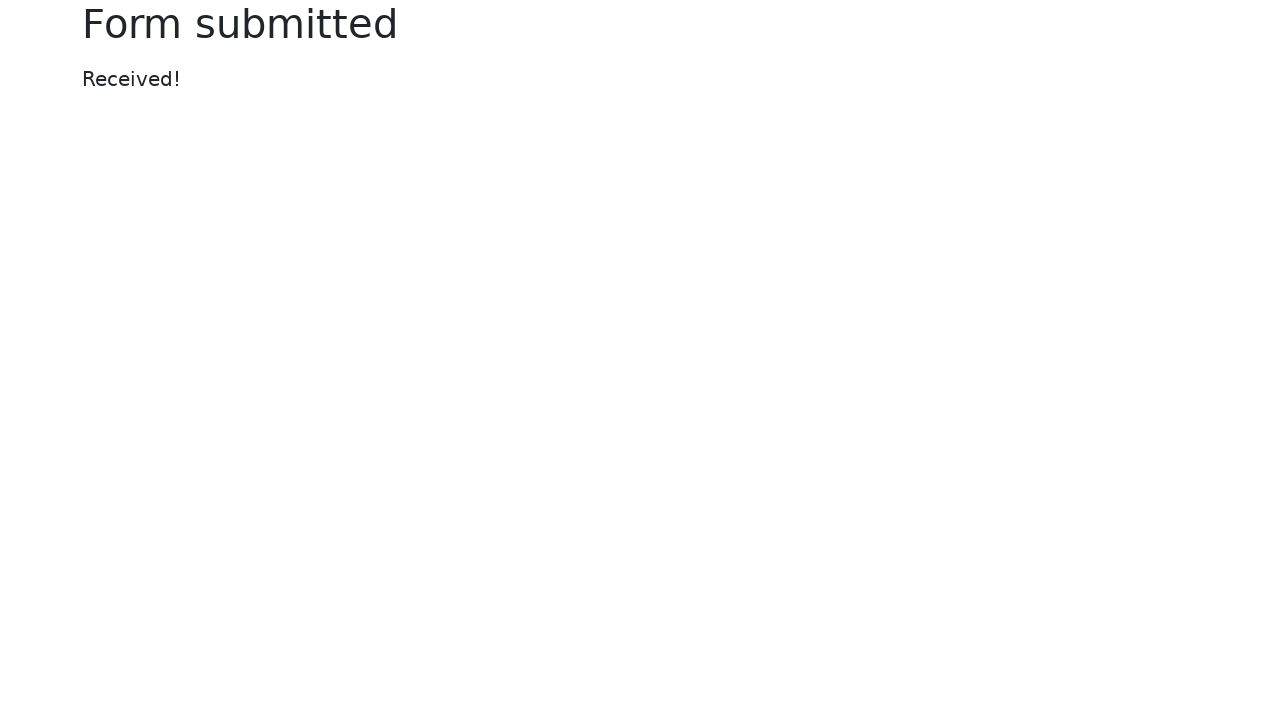

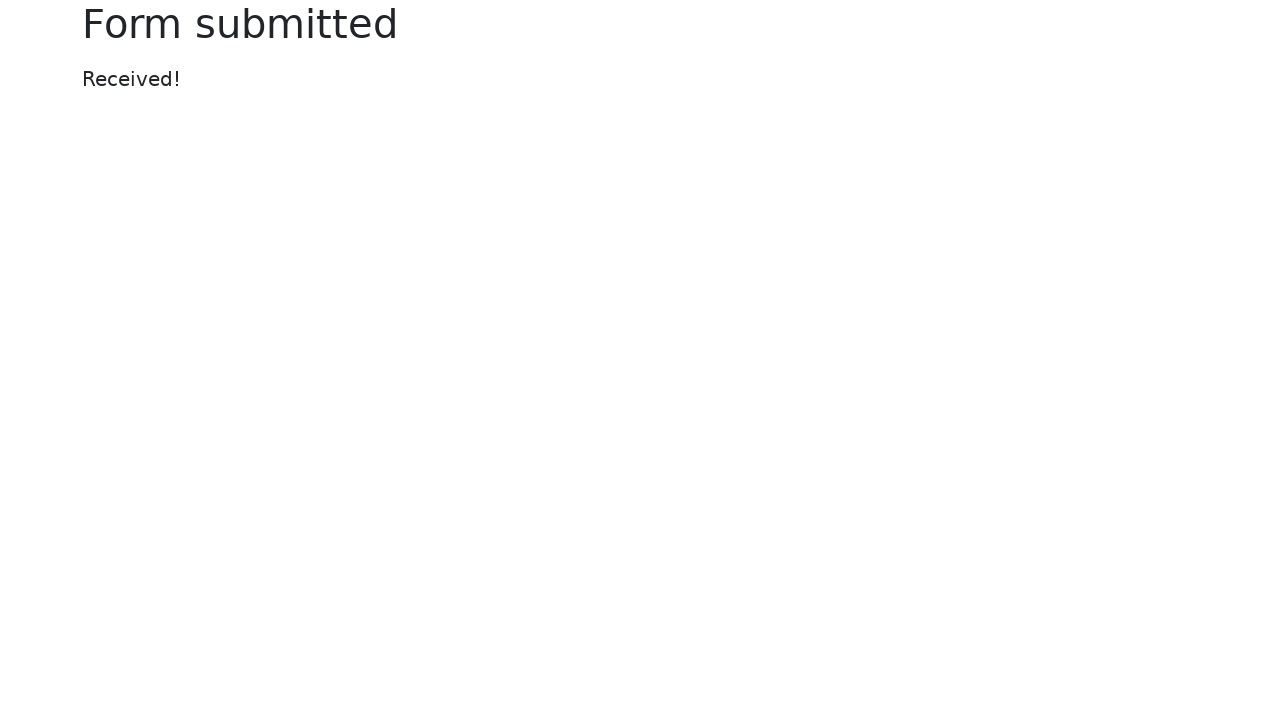